Tests dynamic controls functionality by checking if a text input field becomes enabled after clicking a button, then types text into the enabled field

Starting URL: https://training-support.net/webelements/dynamic-controls

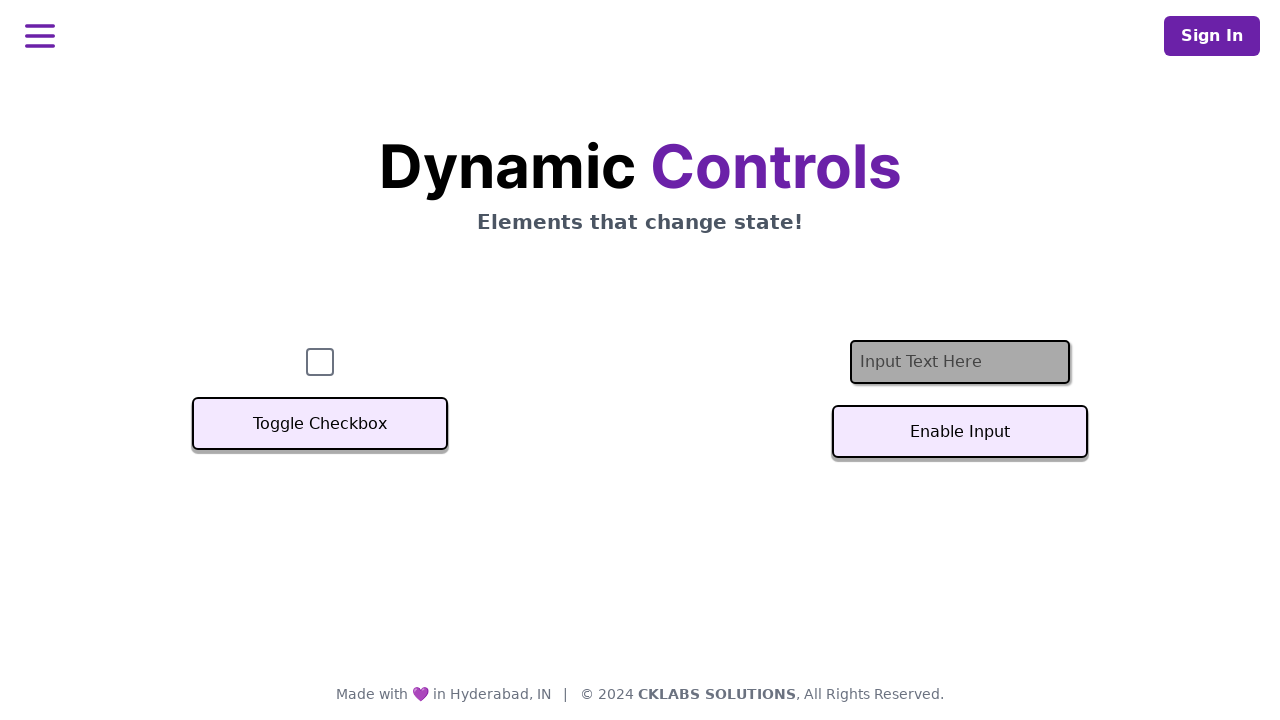

Located the text input field
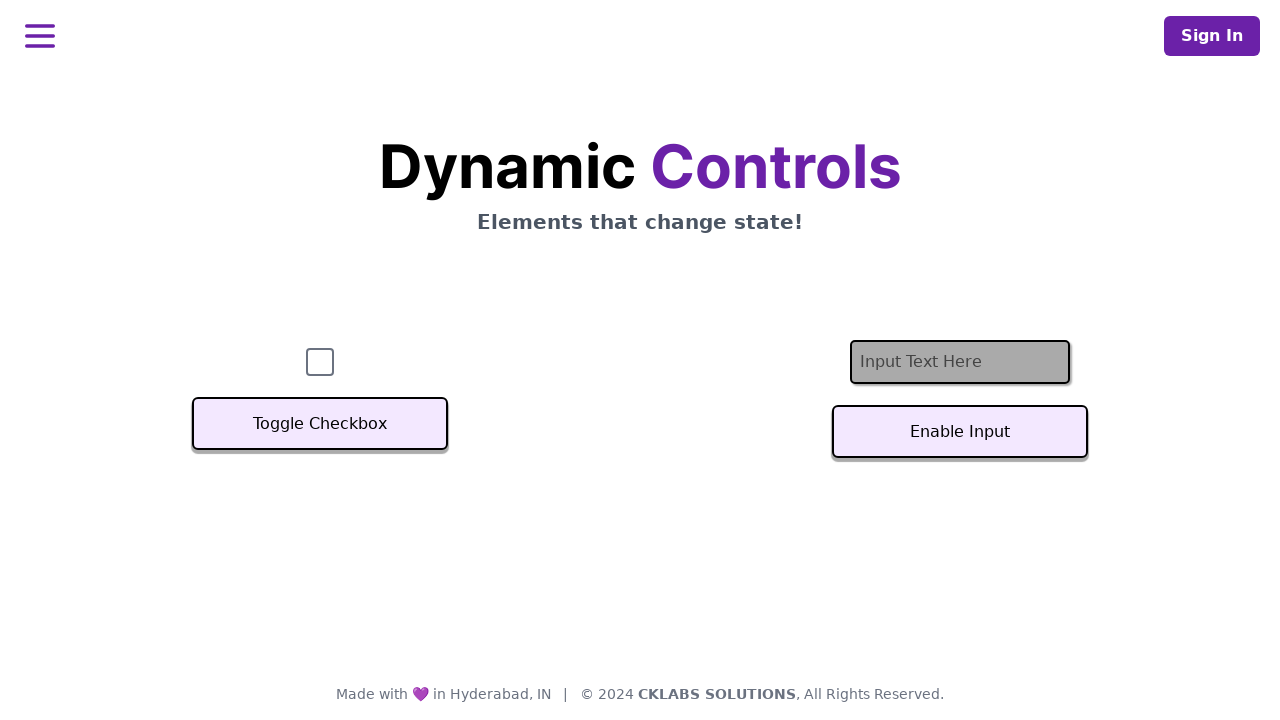

Clicked the button to enable the text input field at (960, 432) on #textInputButton
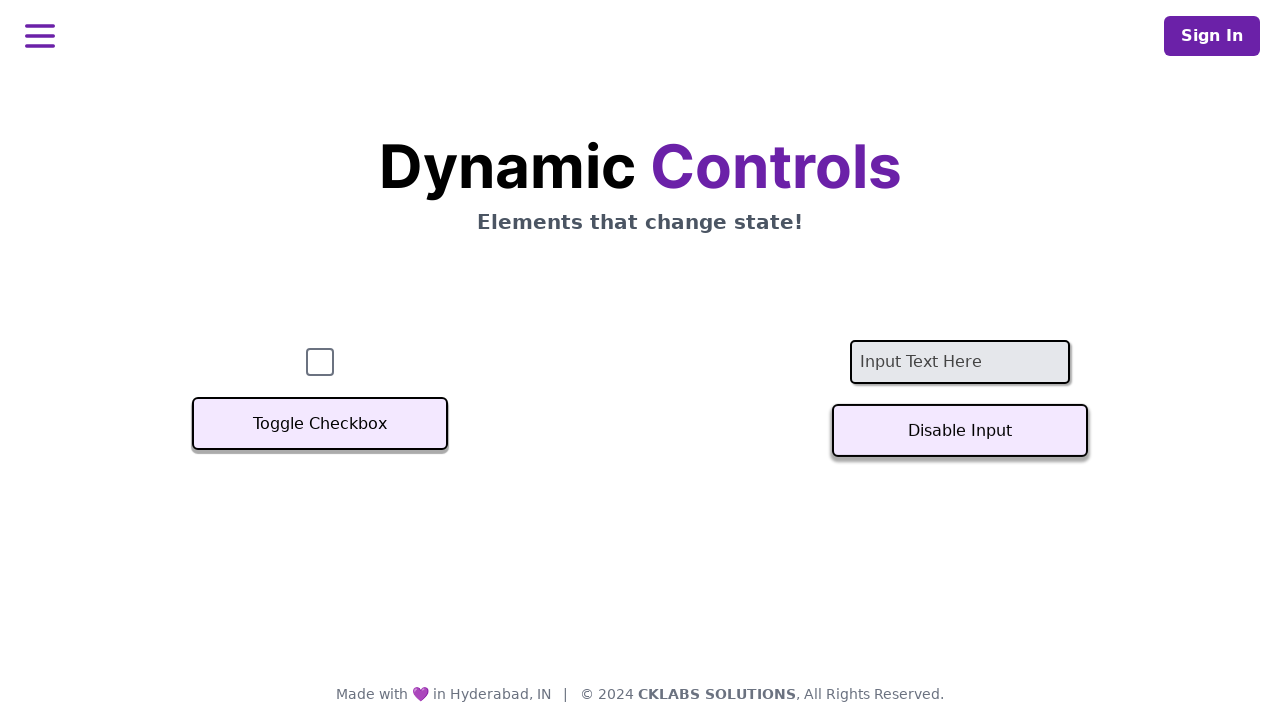

Text input field became enabled
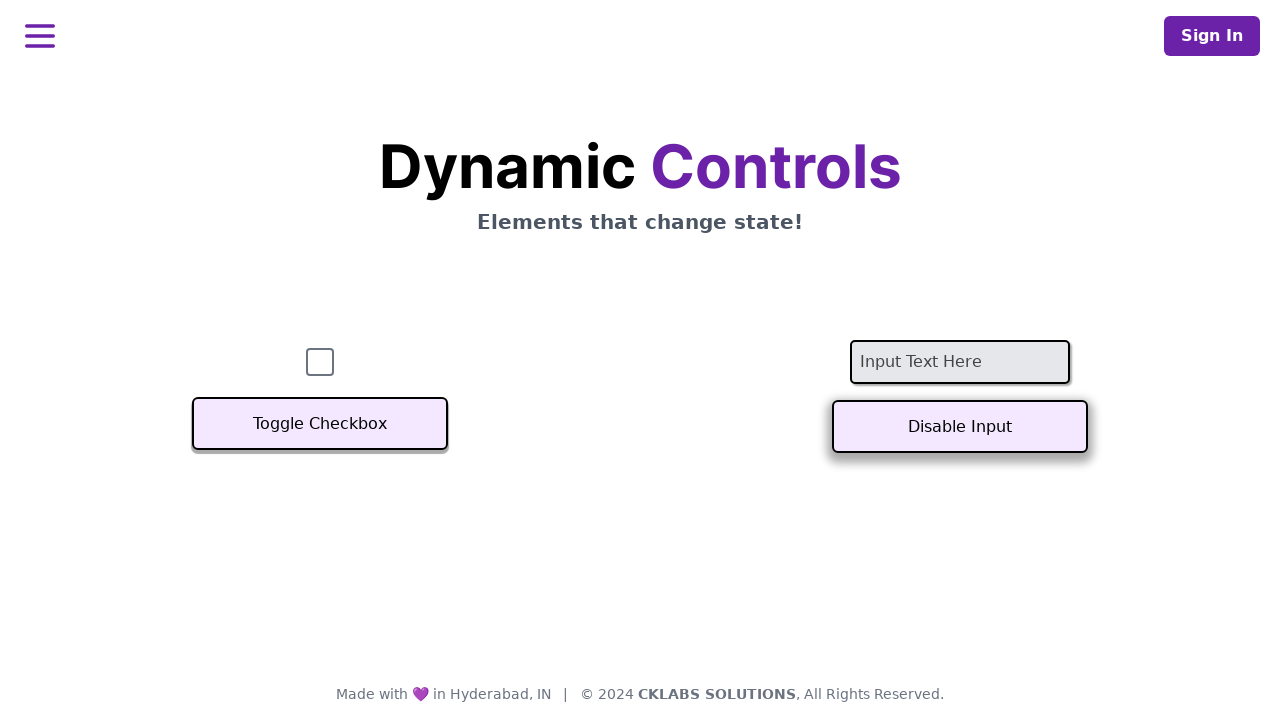

Typed 'Example text' into the enabled text input field on #textInput
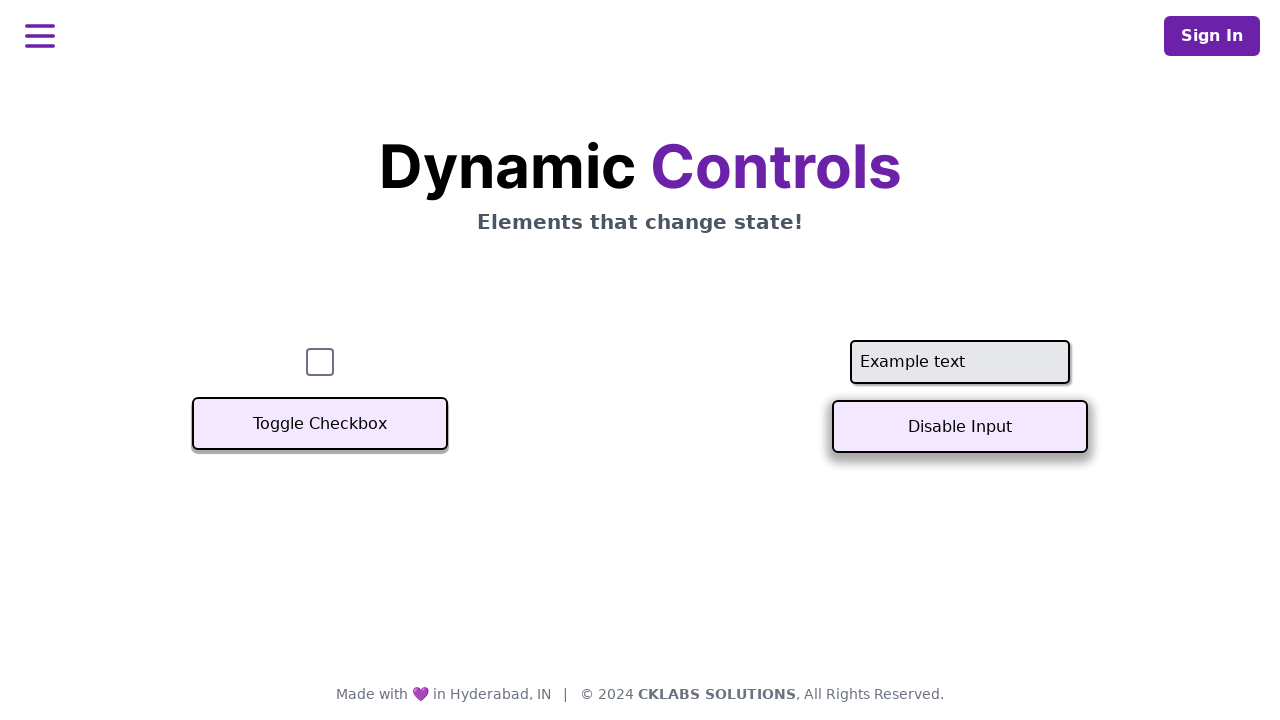

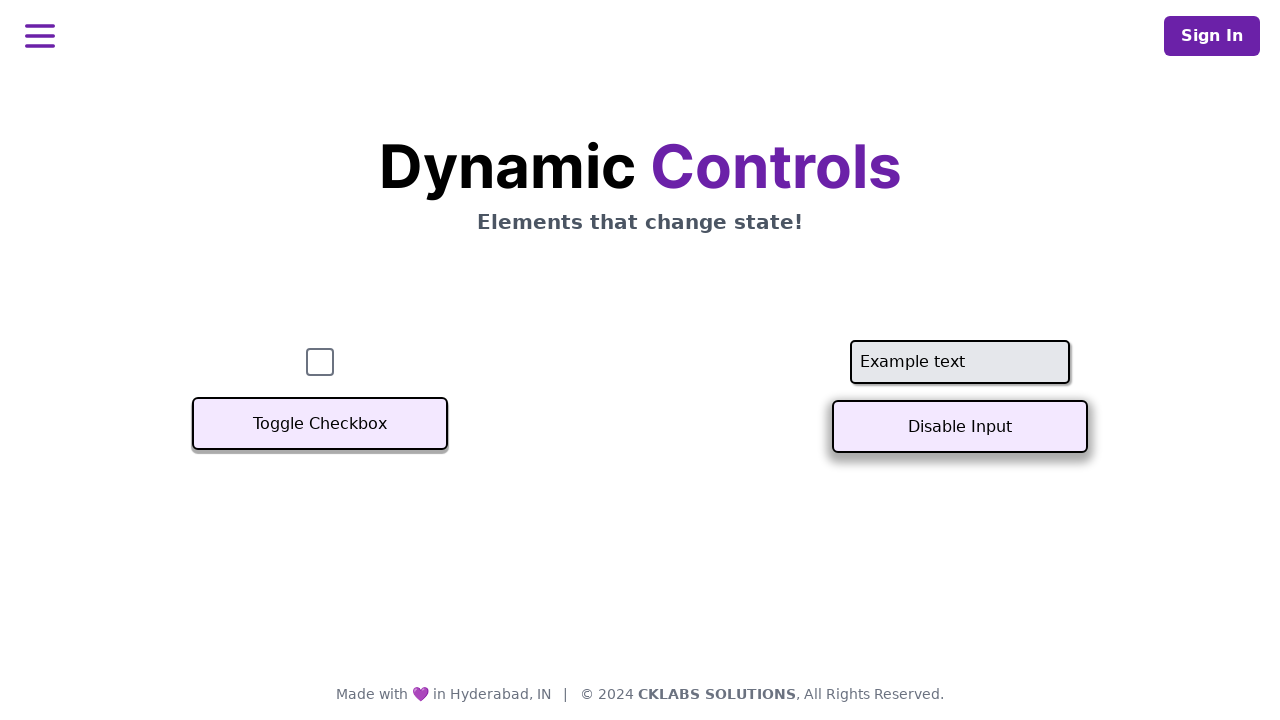